Fills out a registration form on a demo site including personal information (name, address, email, phone), selecting gender radio button, checking hobby checkbox, selecting skills and country from dropdowns, selecting date of birth, and entering passwords.

Starting URL: https://demo.automationtesting.in/Register.html

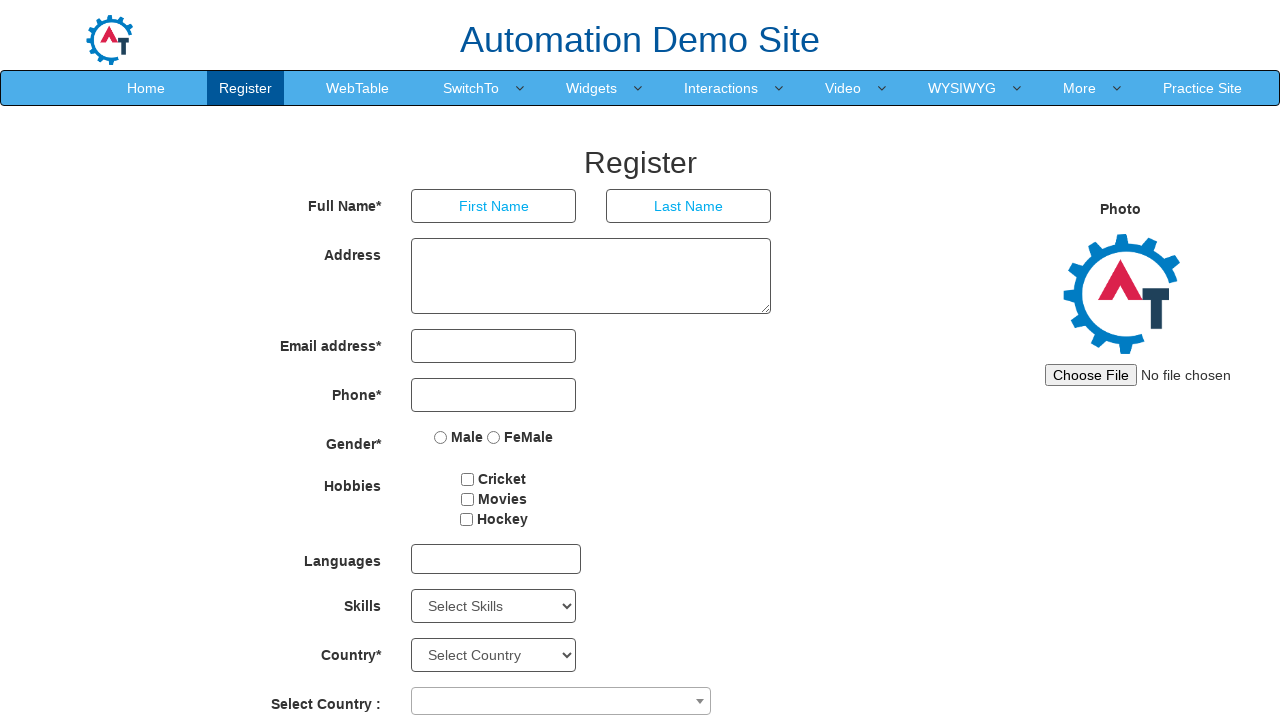

Filled first name field with 'Vishwas' on (//input[@type='text'])[1]
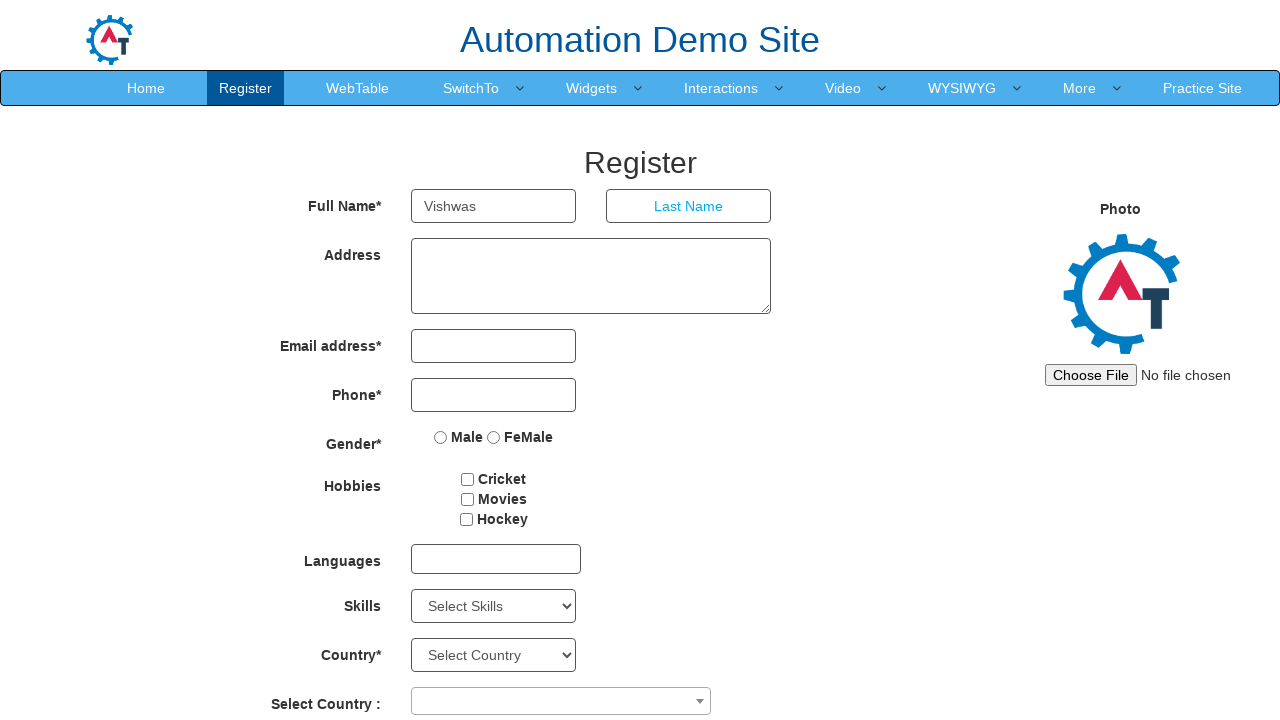

Filled last name field with 'Patil' on (//input[@type='text'])[2]
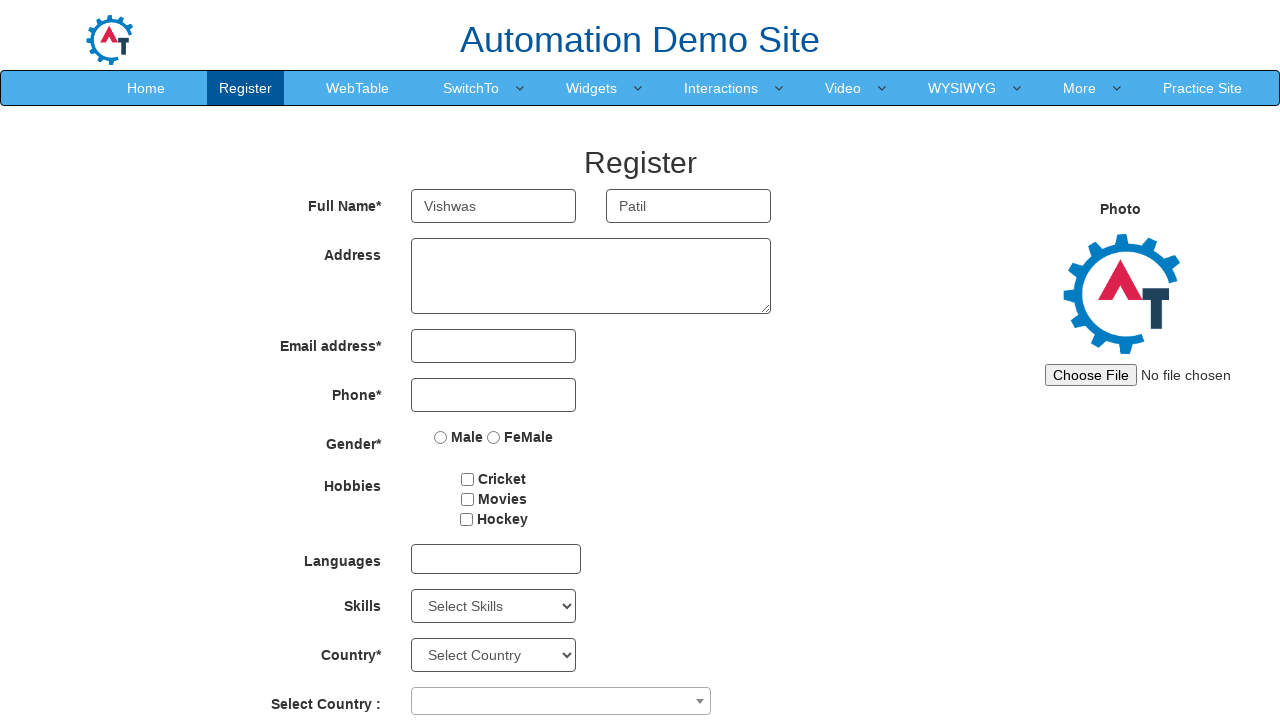

Filled address field with 'This is an Address' on textarea[ng-model='Adress']
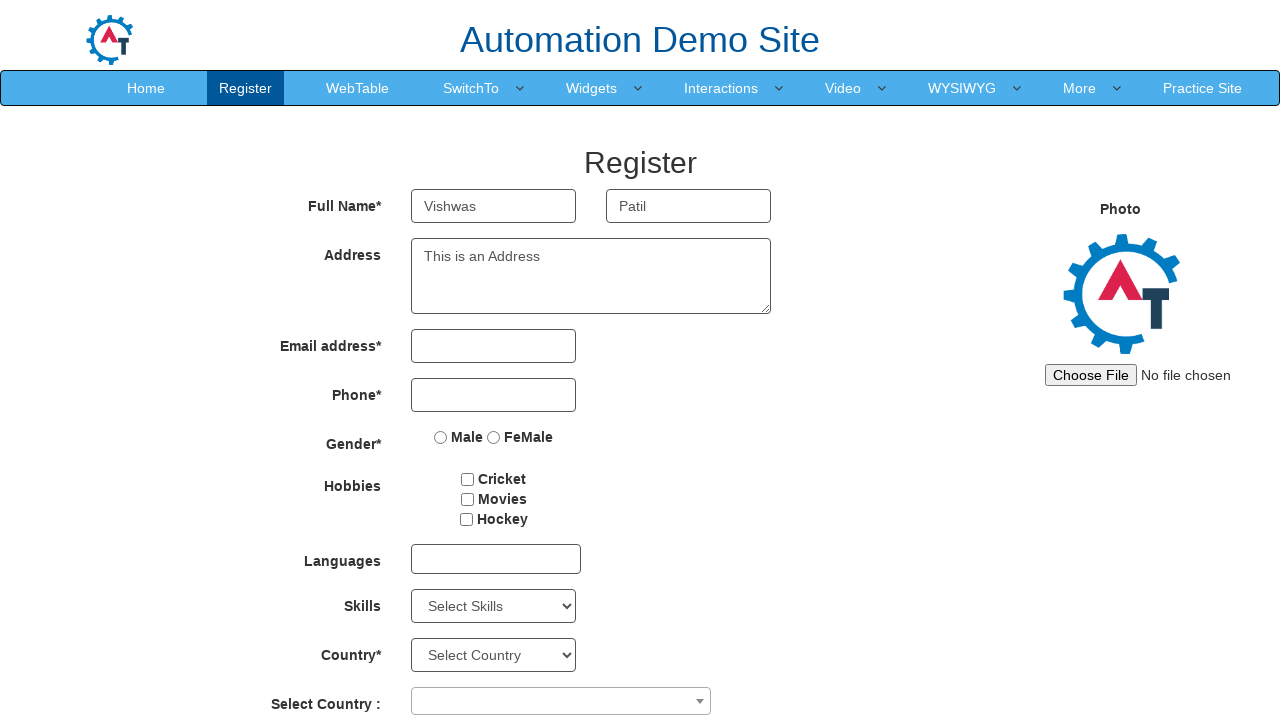

Filled email field with 'abc@gmail.com' on input[type='email']
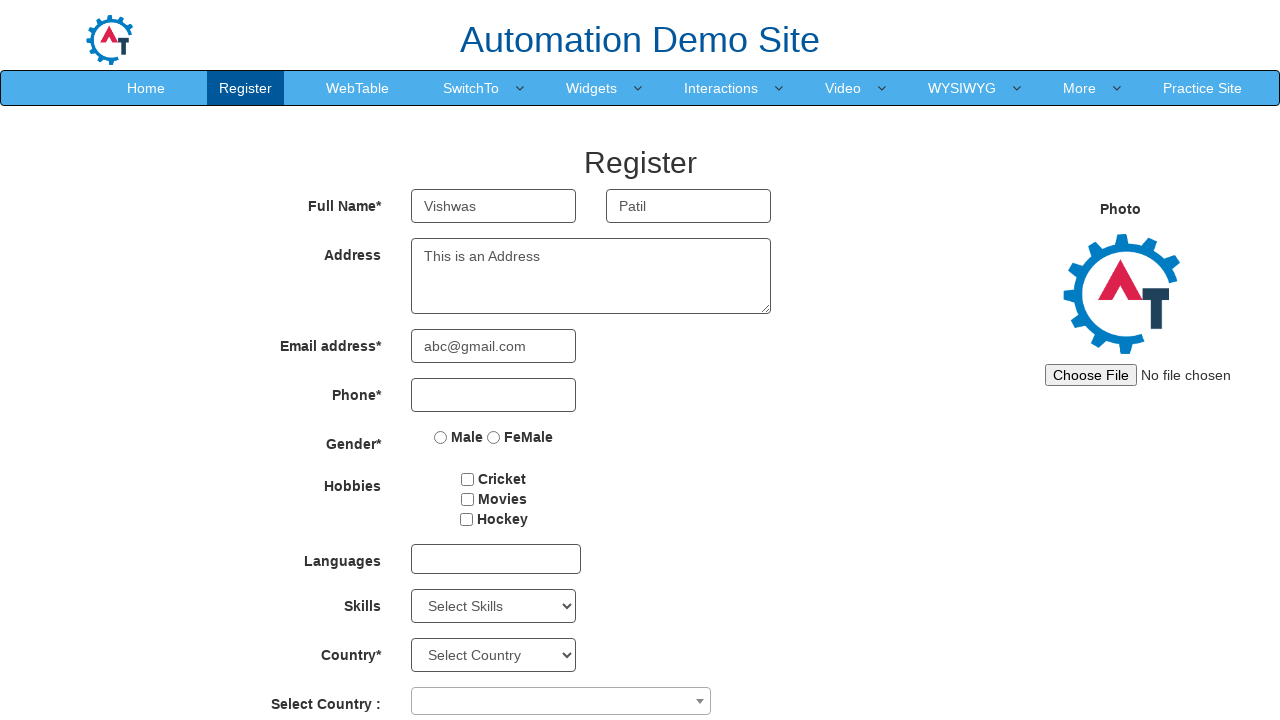

Filled phone number field with '1234567890' on input[type='tel']
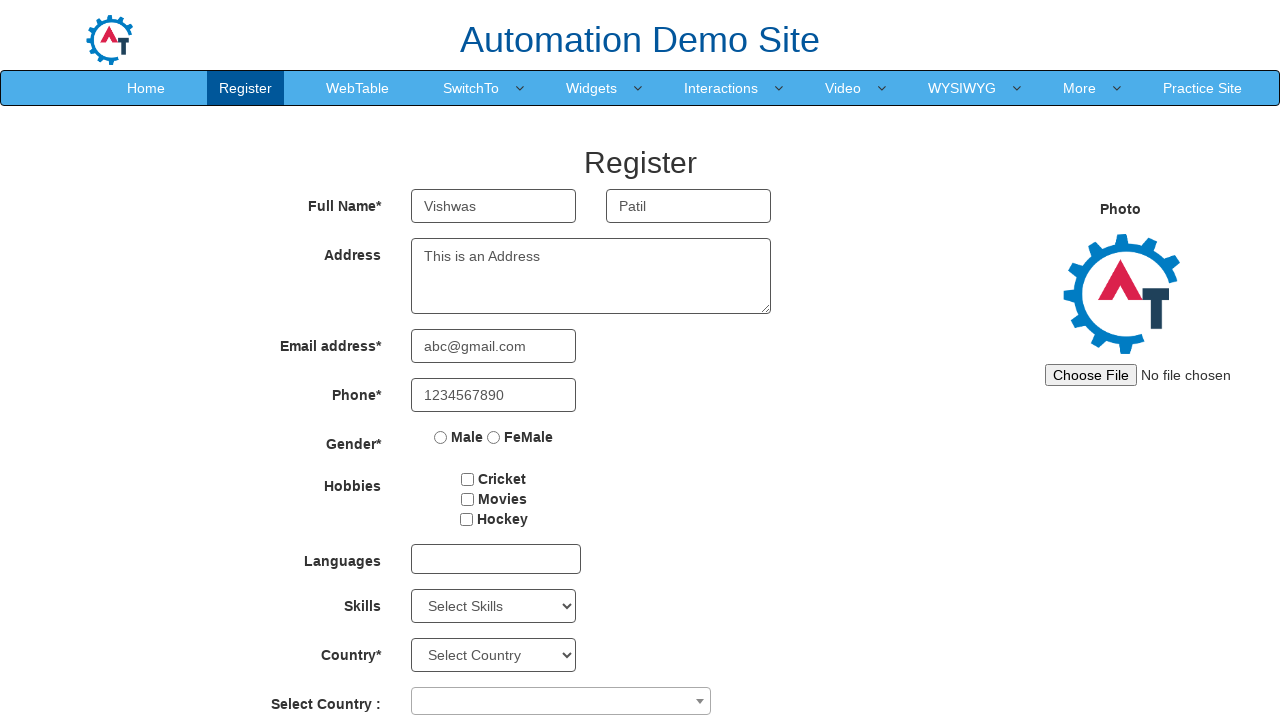

Selected Male gender radio button at (441, 437) on (//input[@type='radio'])[1]
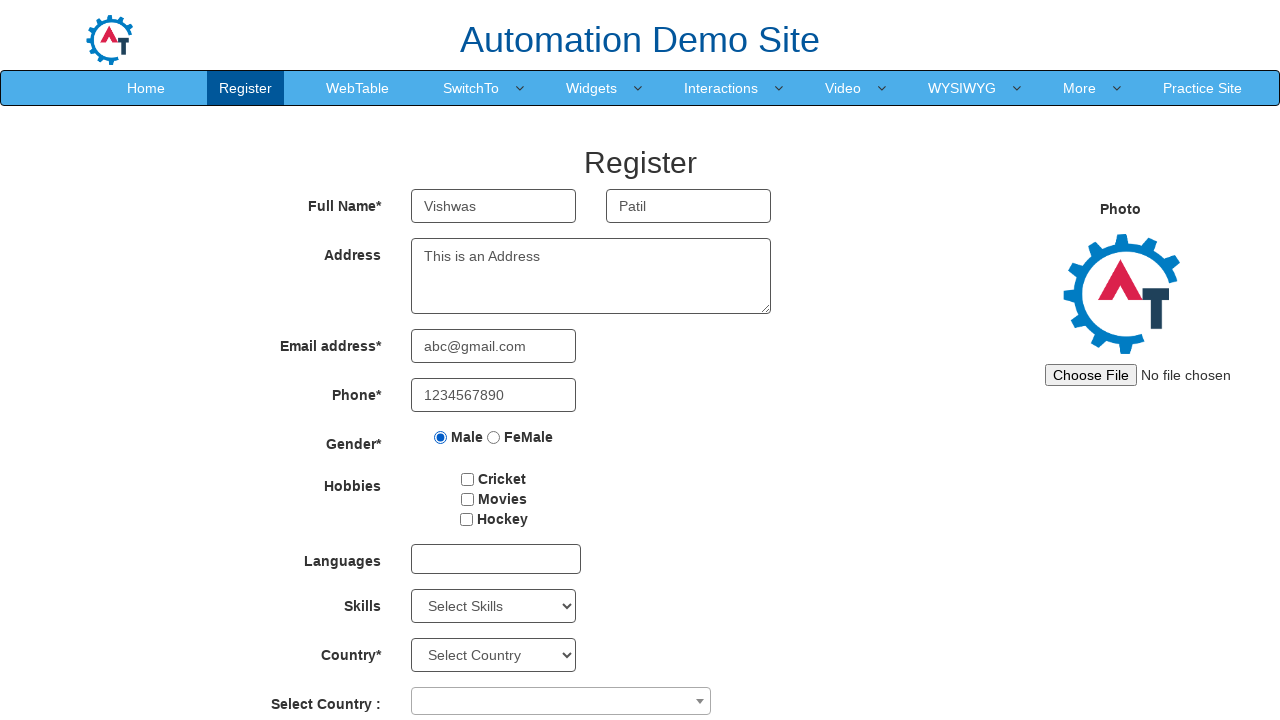

Checked hobby checkbox at (468, 479) on #checkbox1
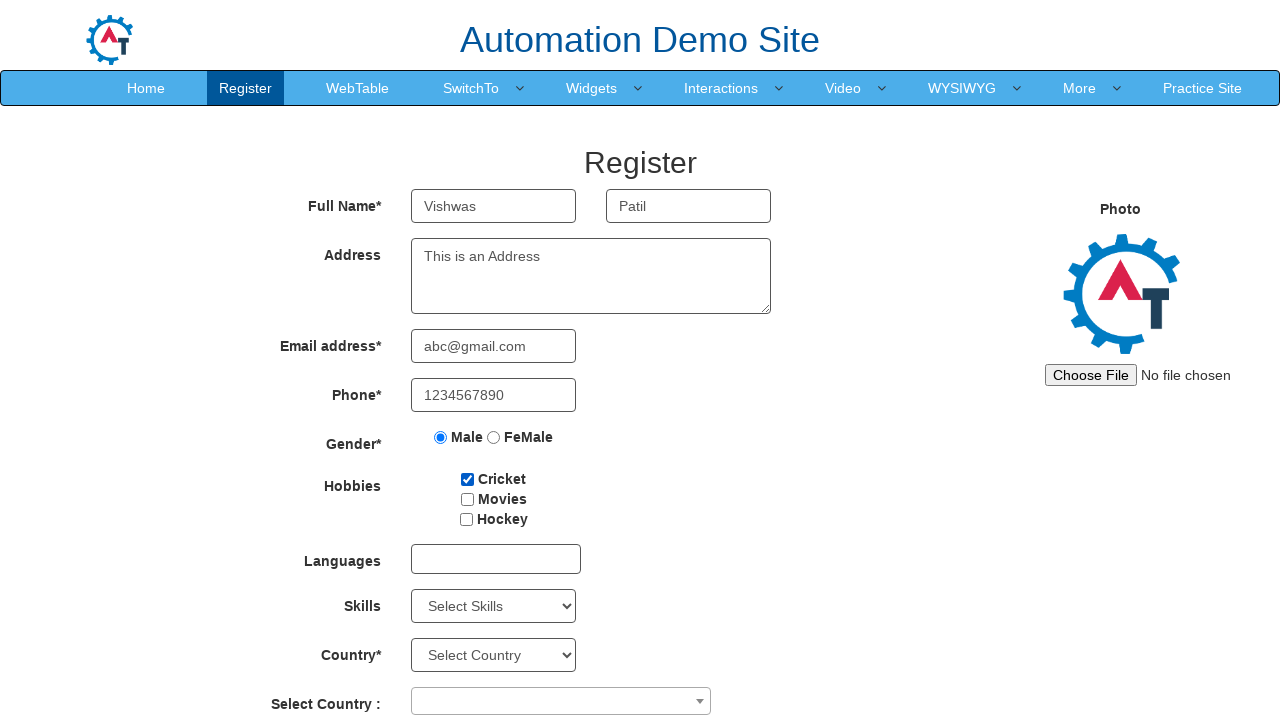

Selected 'Adobe Photoshop' from skills dropdown on select#Skills
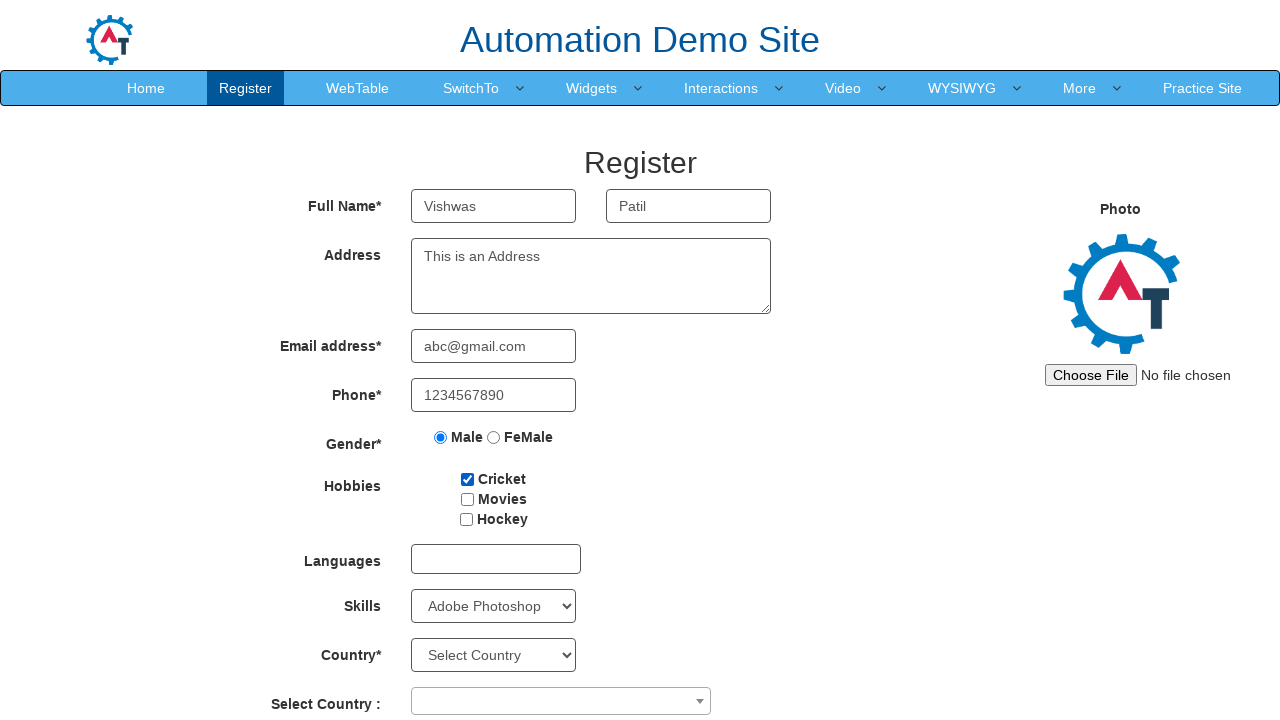

Clicked on country dropdown combobox at (561, 701) on span[role='combobox']
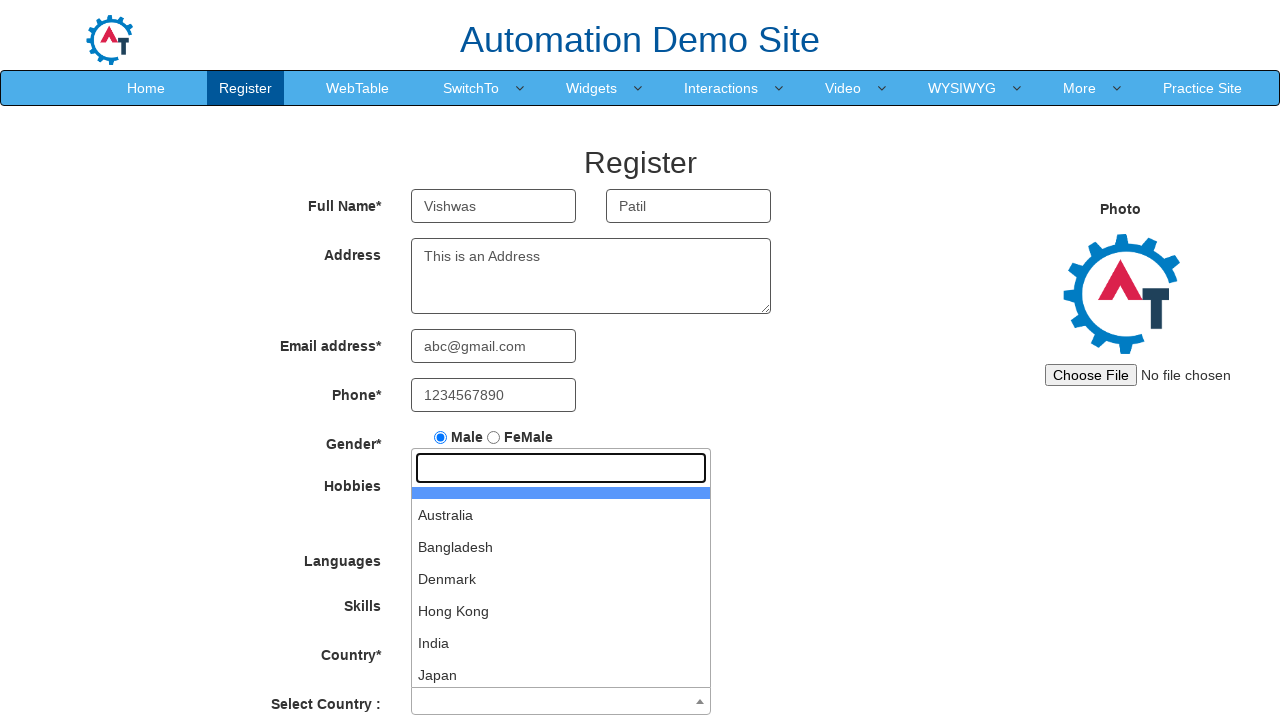

Waited for country dropdown options to appear
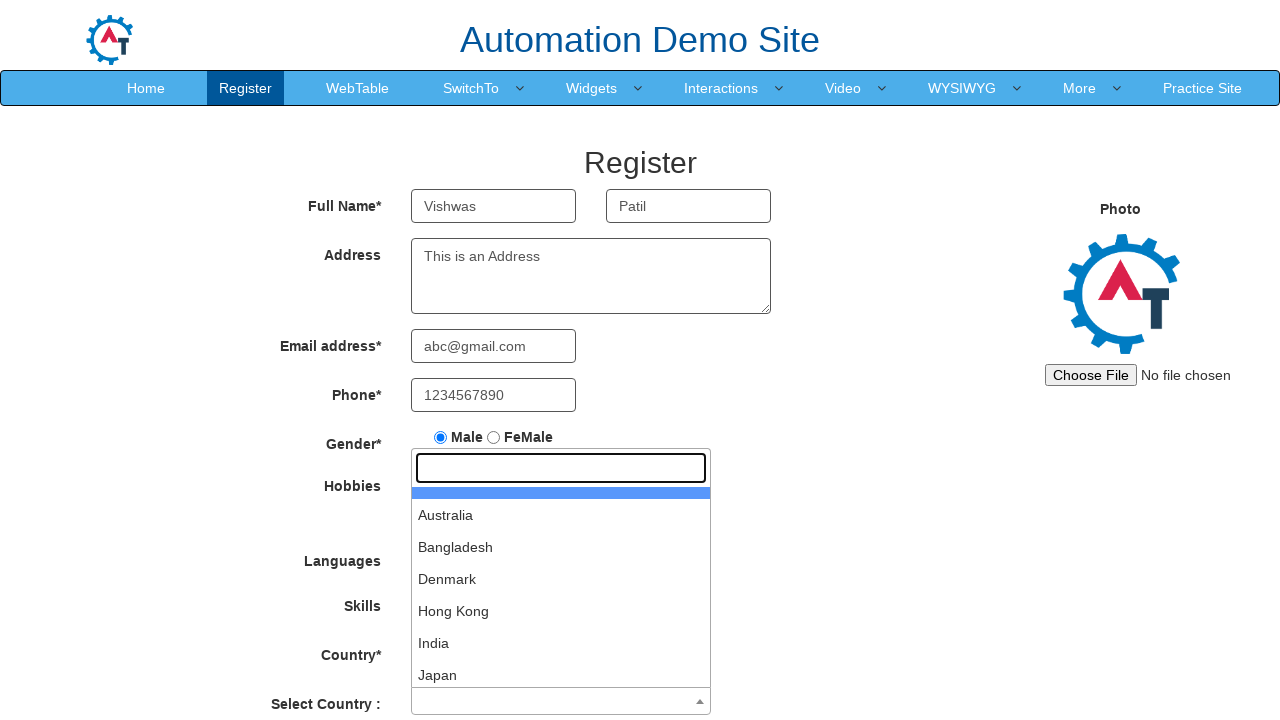

Selected 'India' from country dropdown at (561, 643) on xpath=//span//ul/li[text()='India']
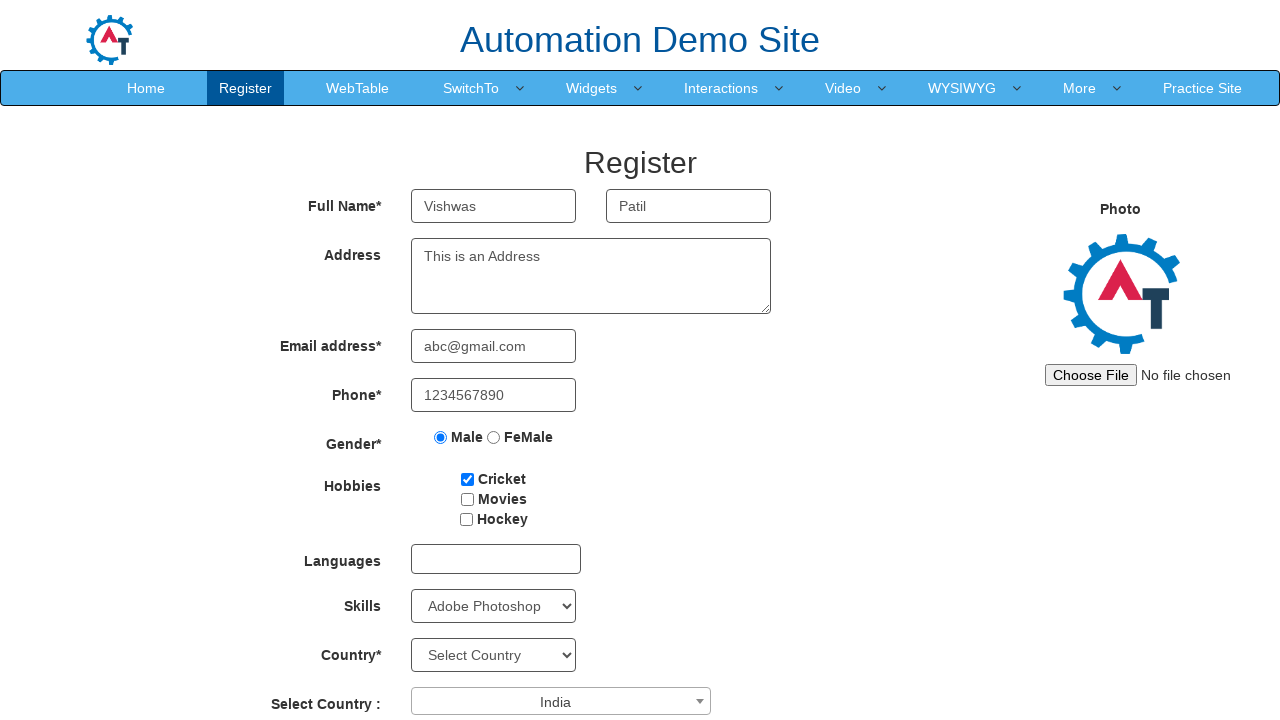

Selected year '2001' from birth year dropdown on //select[@type='text'][@placeholder='Year']
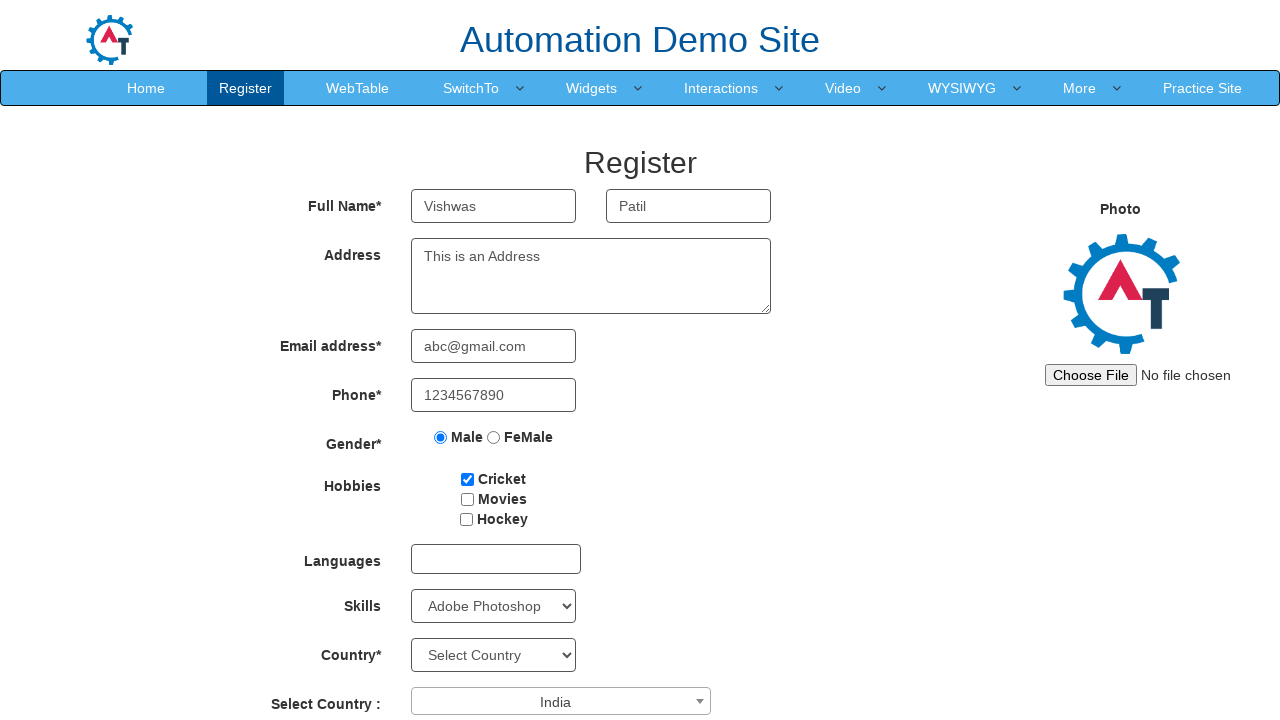

Selected month 'April' from birth month dropdown on //select[@type='text'][@placeholder='Month']
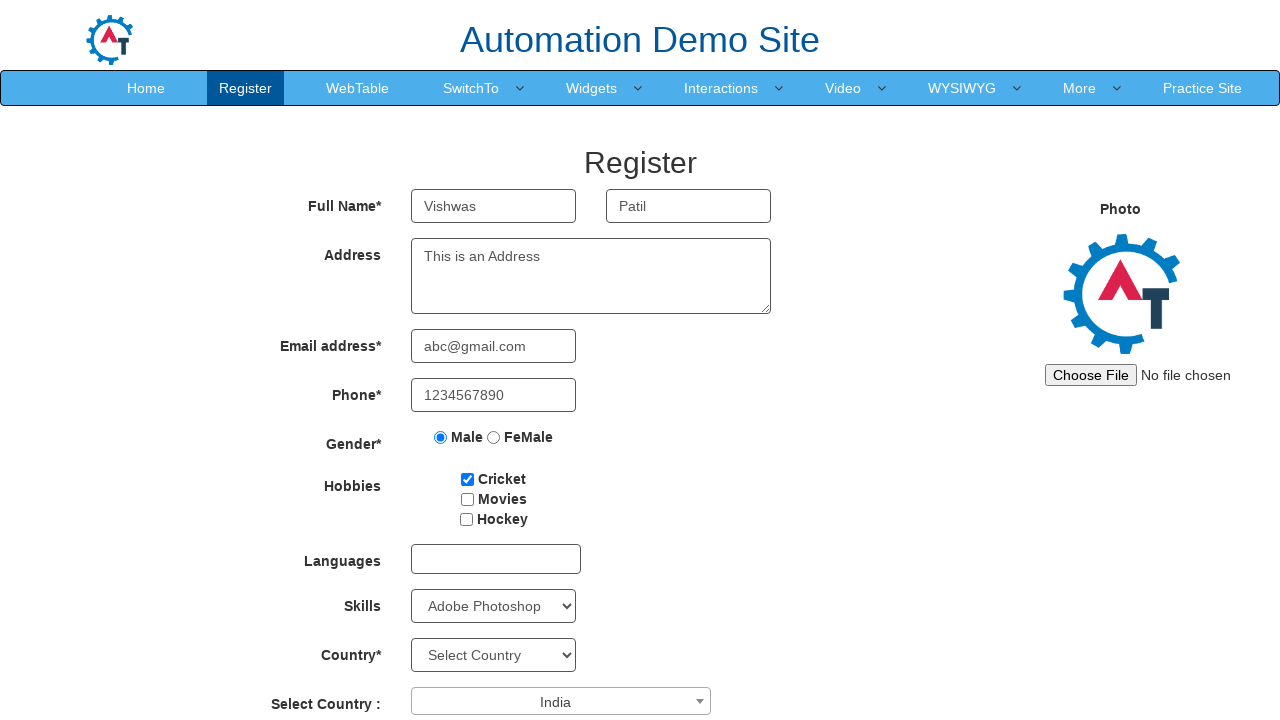

Selected day '19' from birth day dropdown on //select[@type='text'][@placeholder='Day']
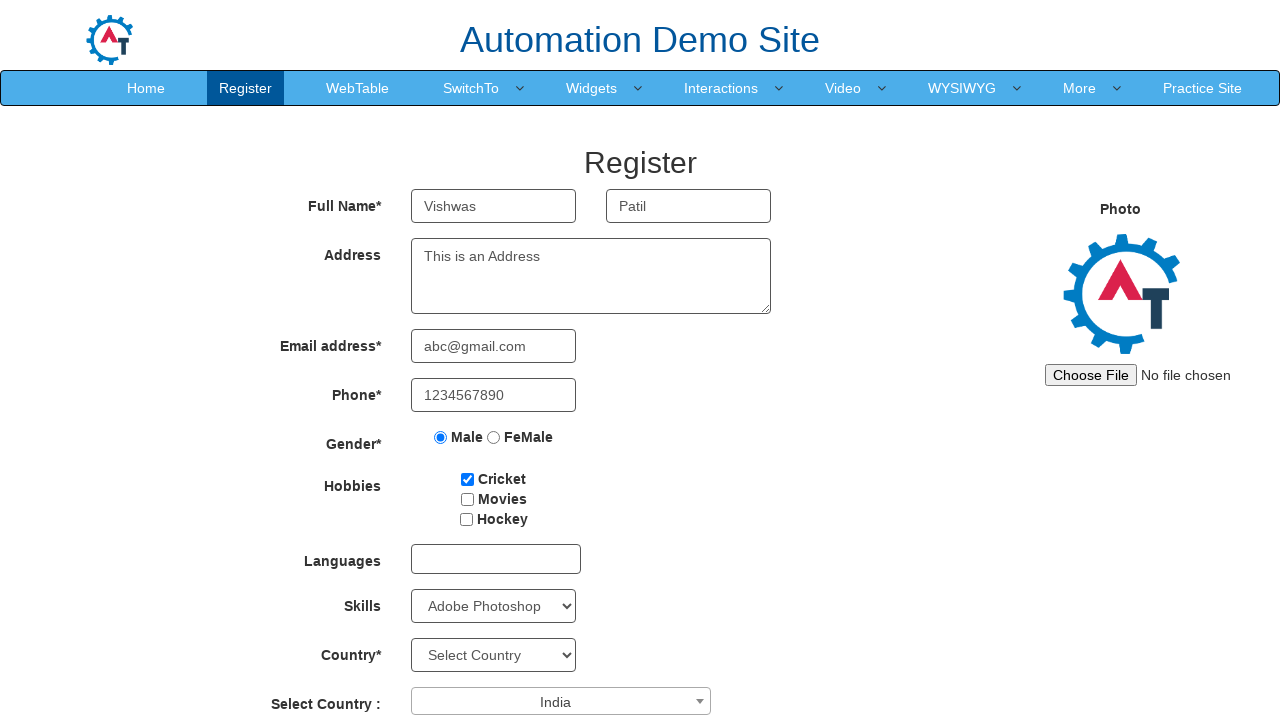

Filled first password field with '12345678' on #firstpassword
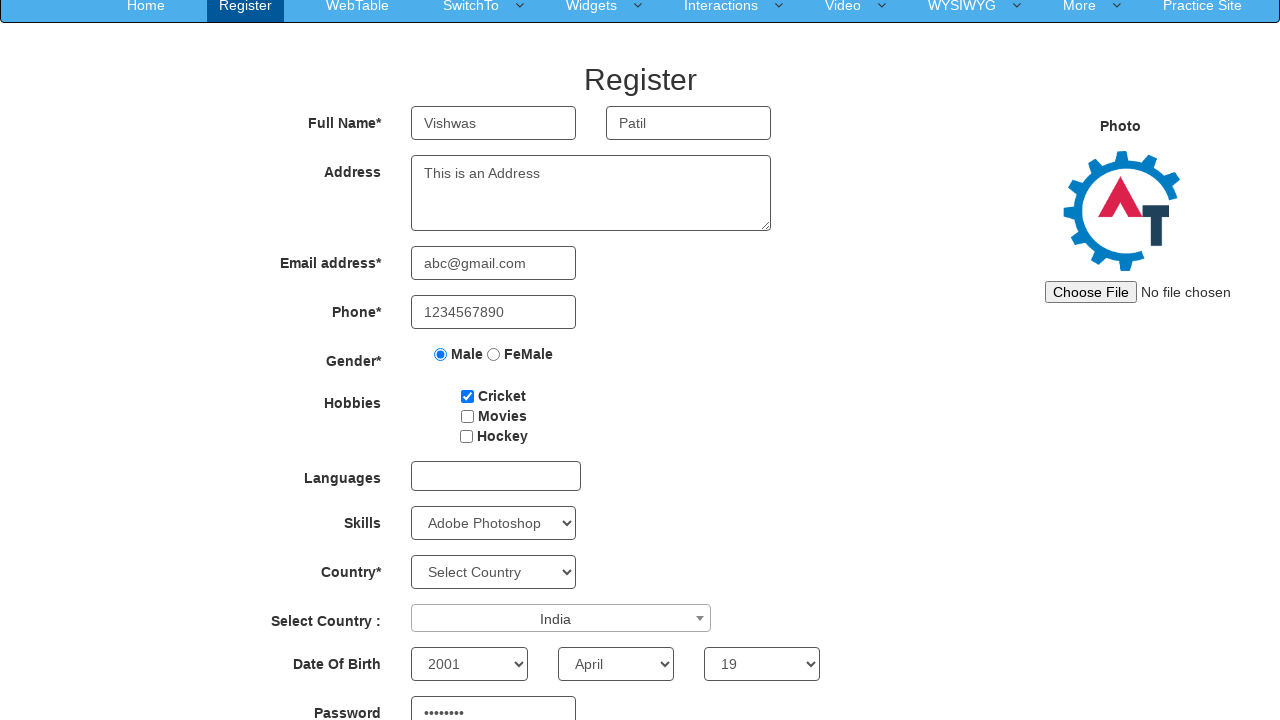

Filled confirm password field with '12345678' on #secondpassword
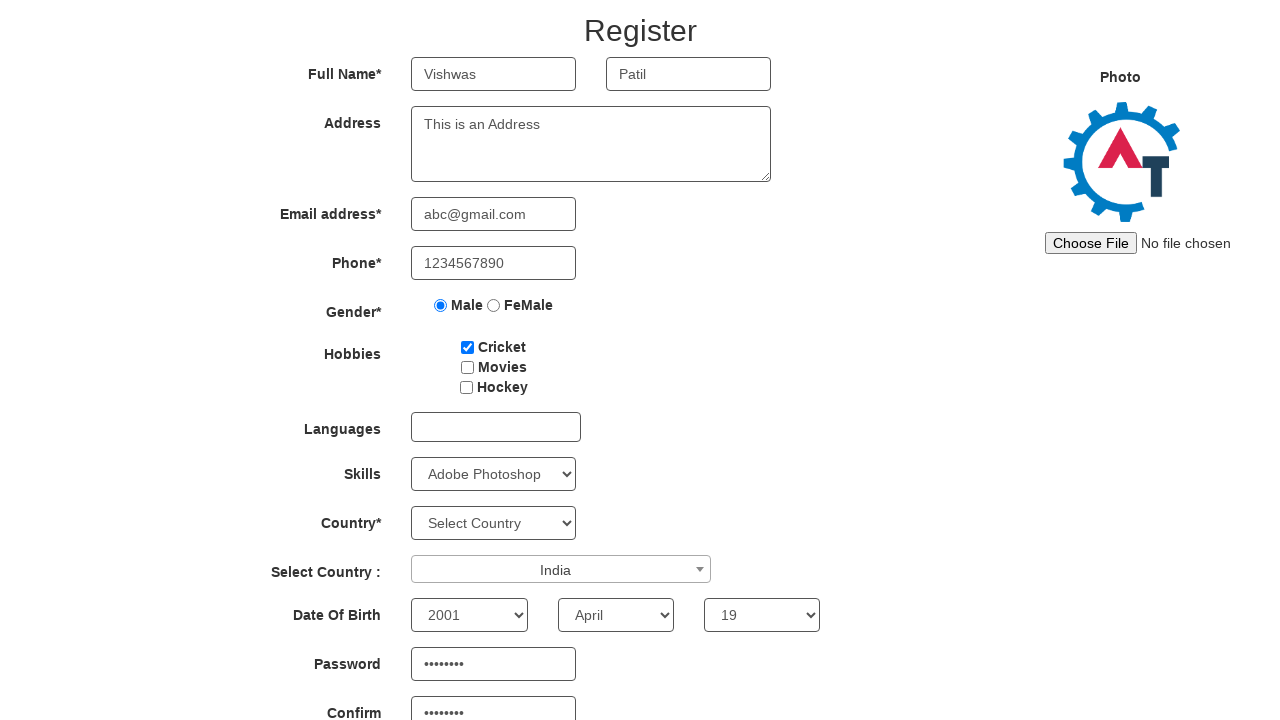

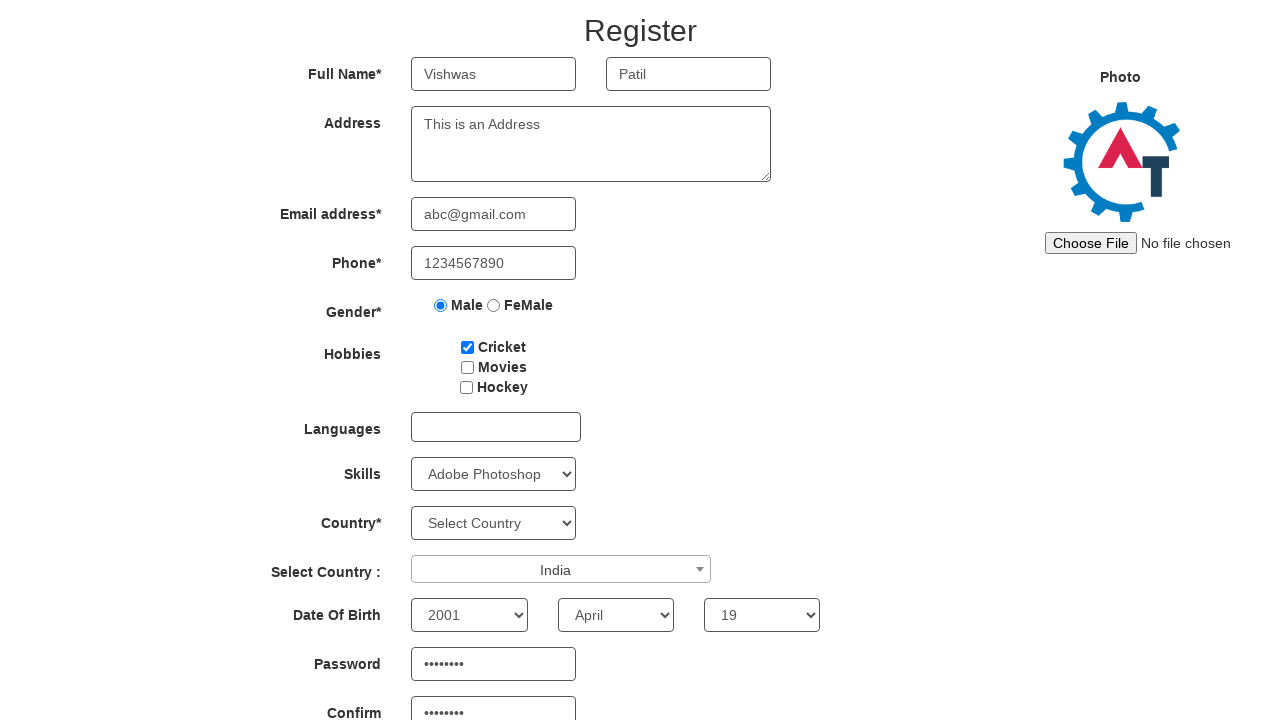